Tests the resizable functionality on jQueryUI by clicking the Resizable menu item, switching to the demo iframe, and dragging the resize handle to increase the element's dimensions.

Starting URL: https://jqueryui.com/

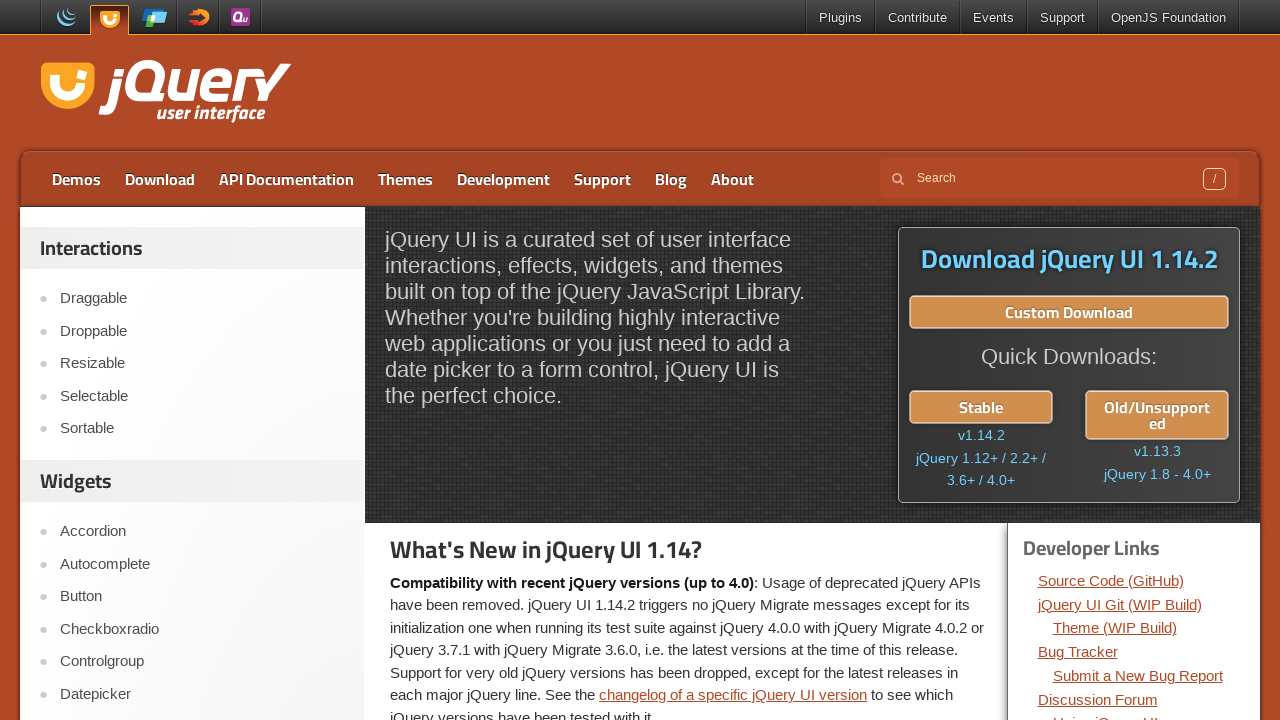

Clicked on Resizable menu item in navigation at (202, 364) on a:has-text('Resizable')
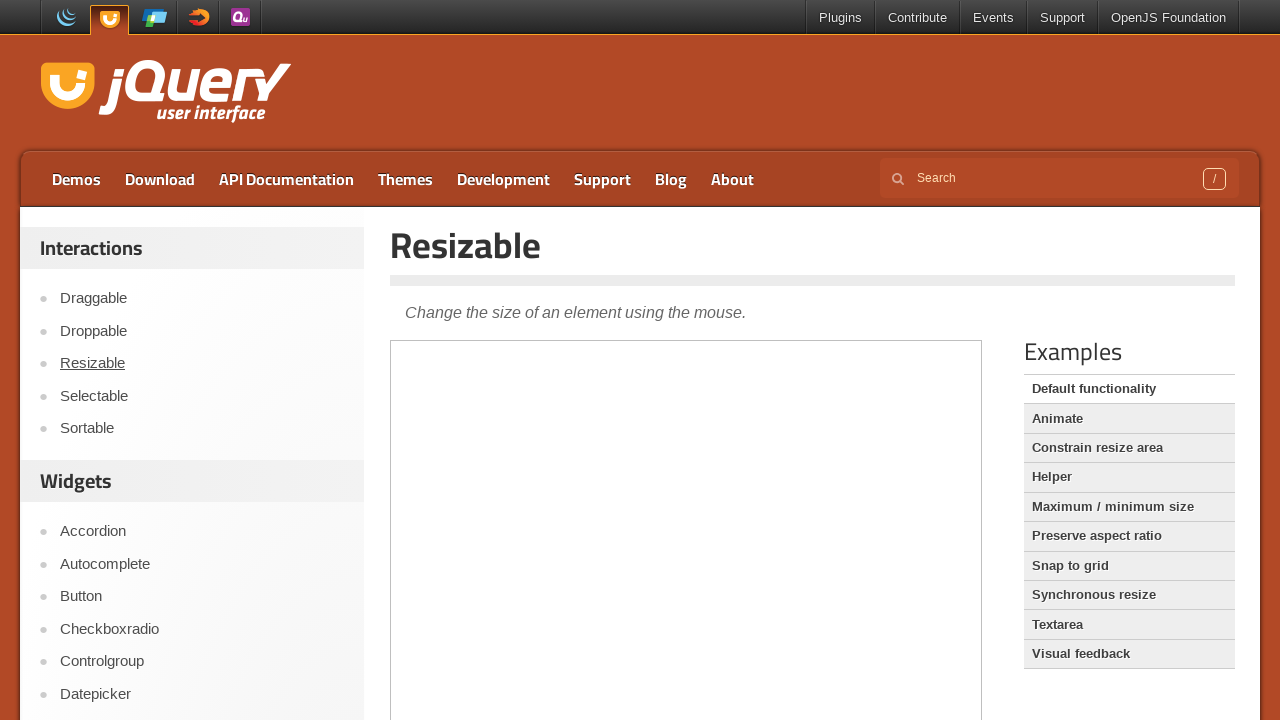

Located demo iframe
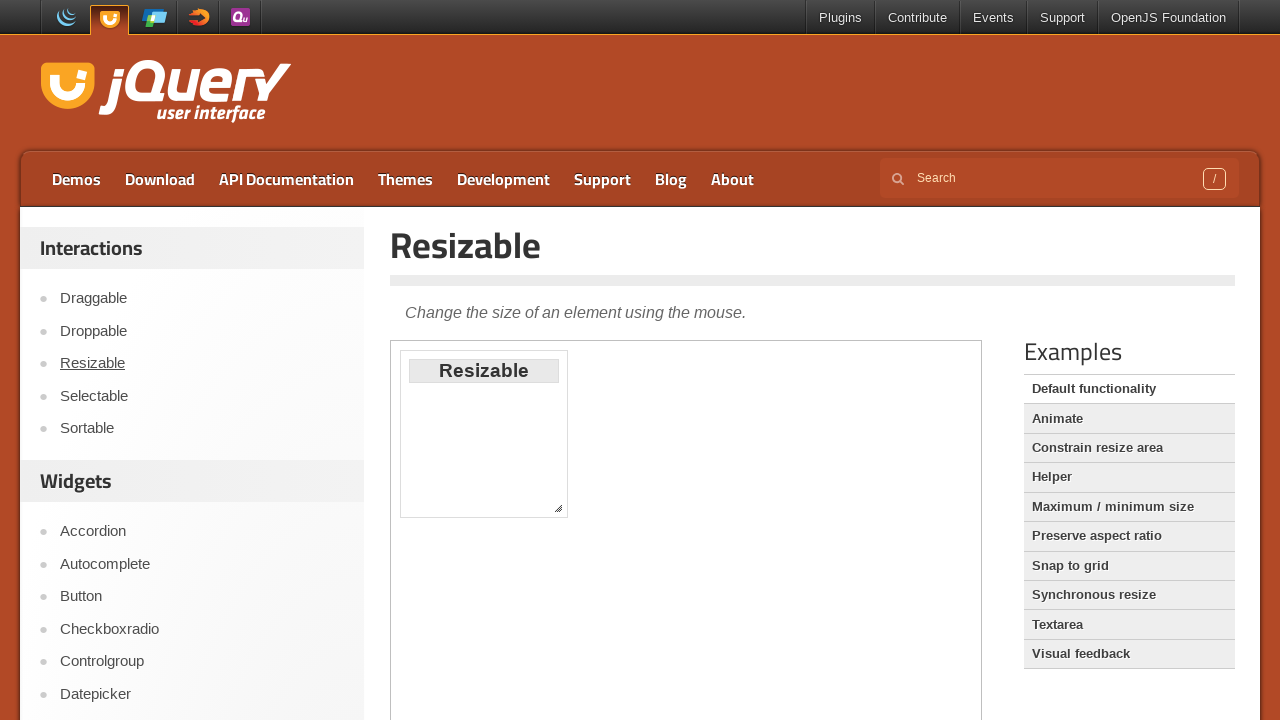

Resizable element loaded
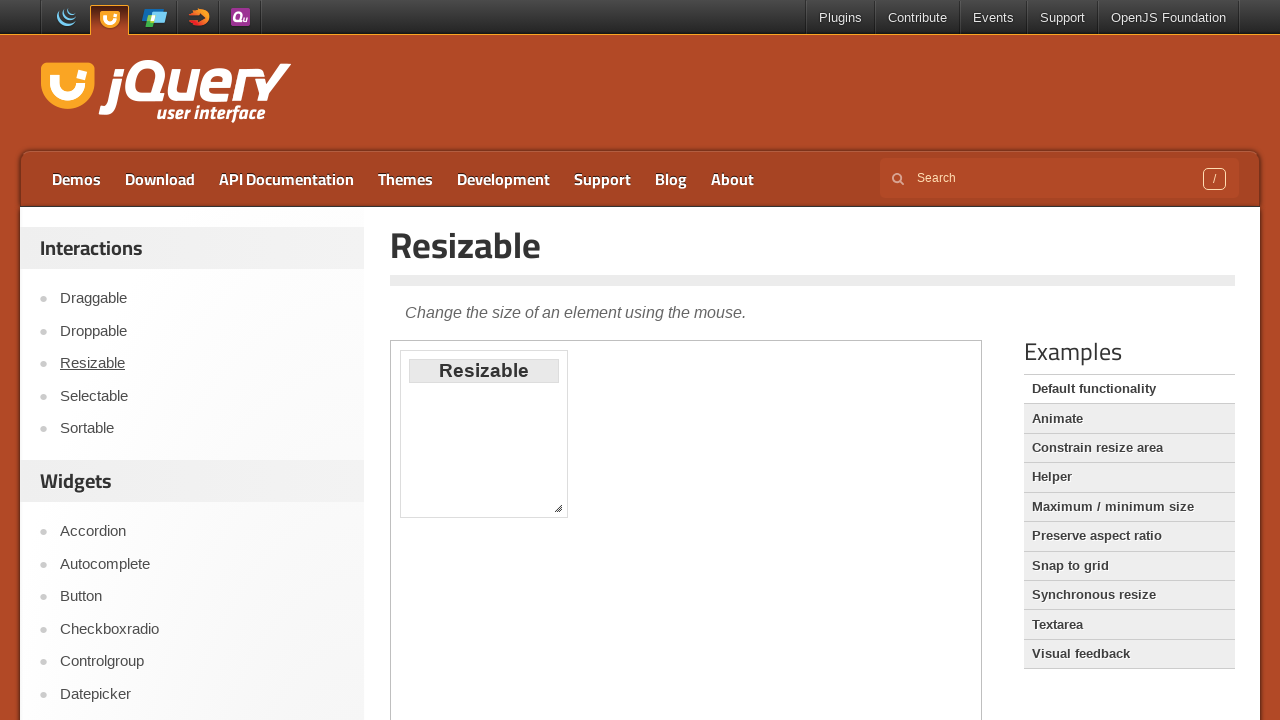

Resize handle loaded
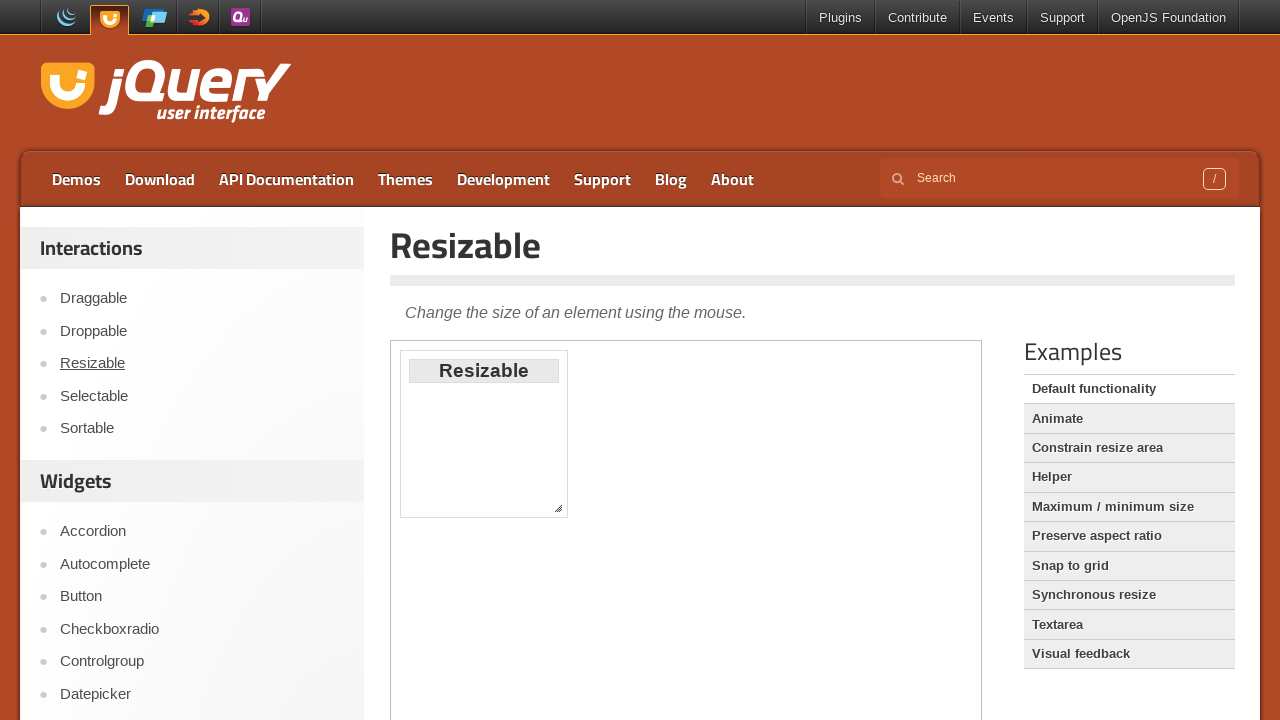

Retrieved bounding box of resize handle
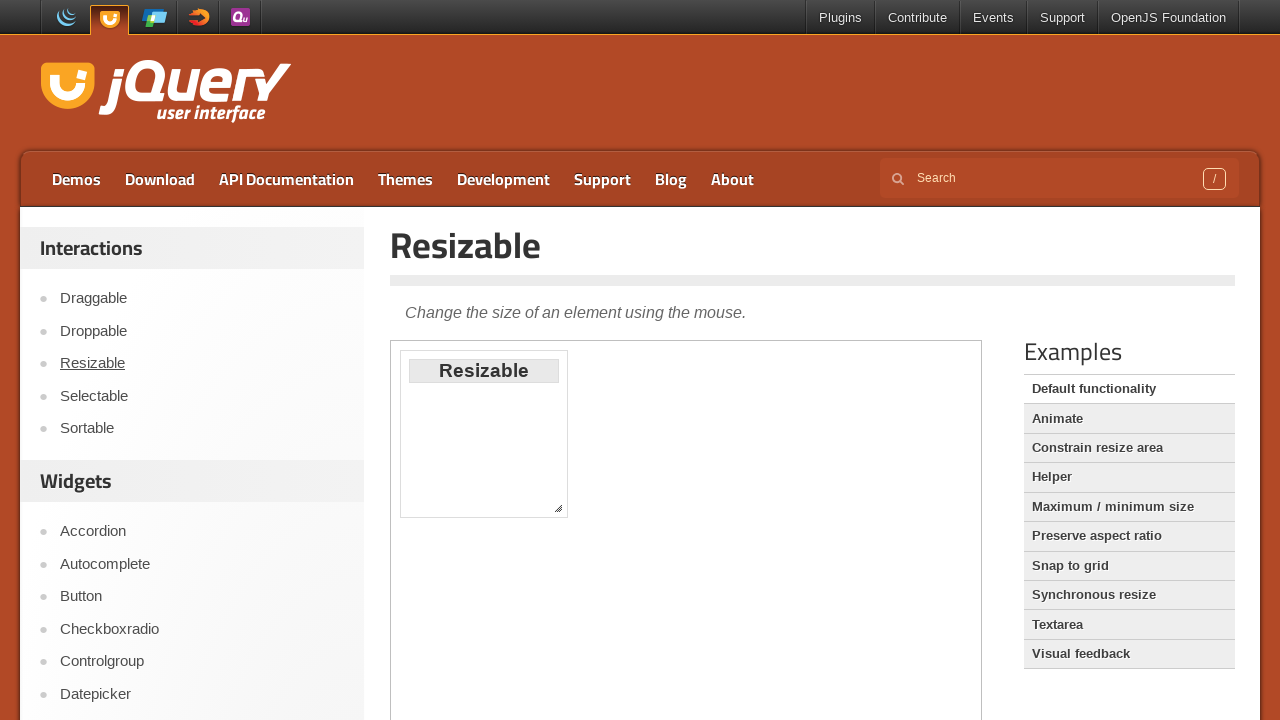

Moved mouse to center of resize handle at (558, 508)
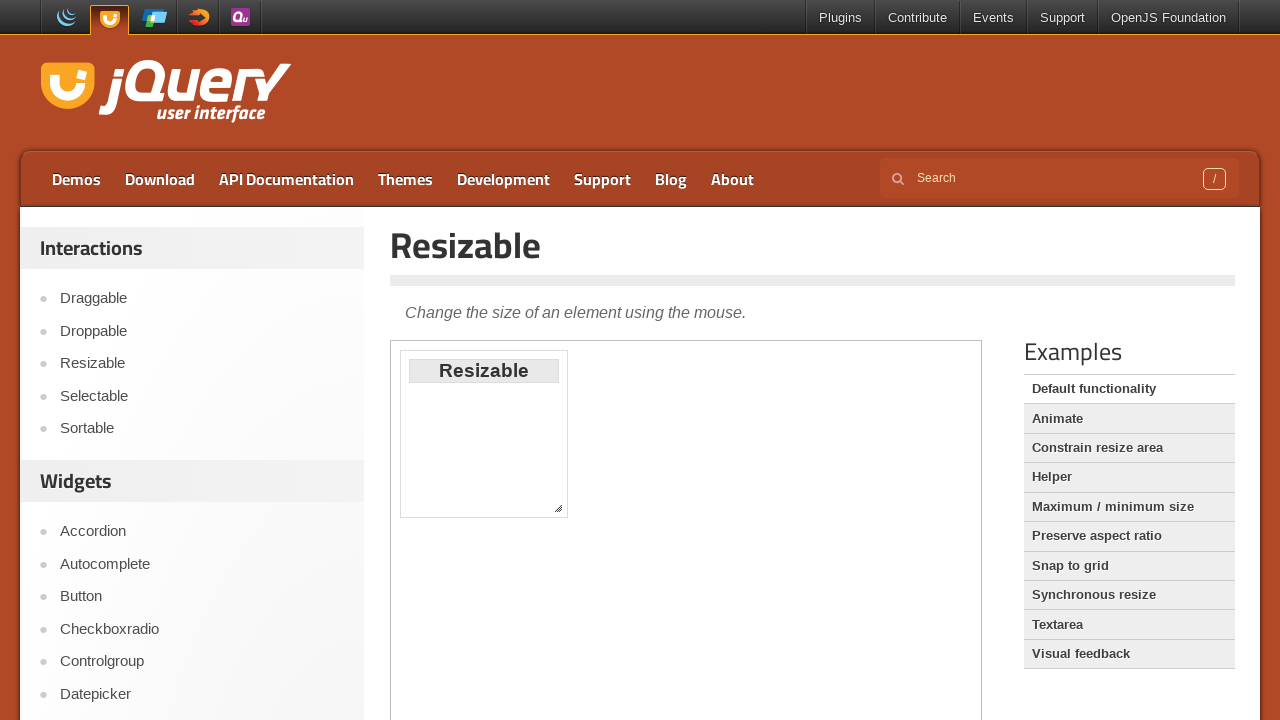

Pressed mouse button down on resize handle at (558, 508)
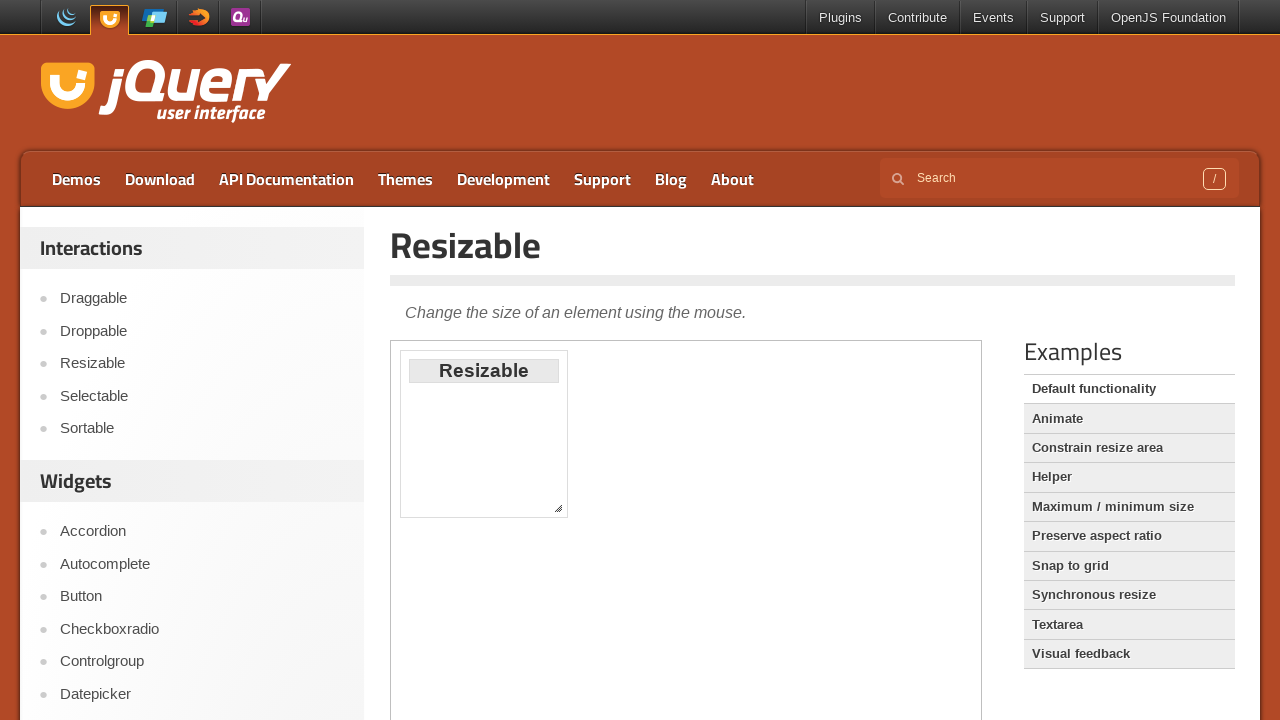

Dragged resize handle 50px right and 50px down at (608, 558)
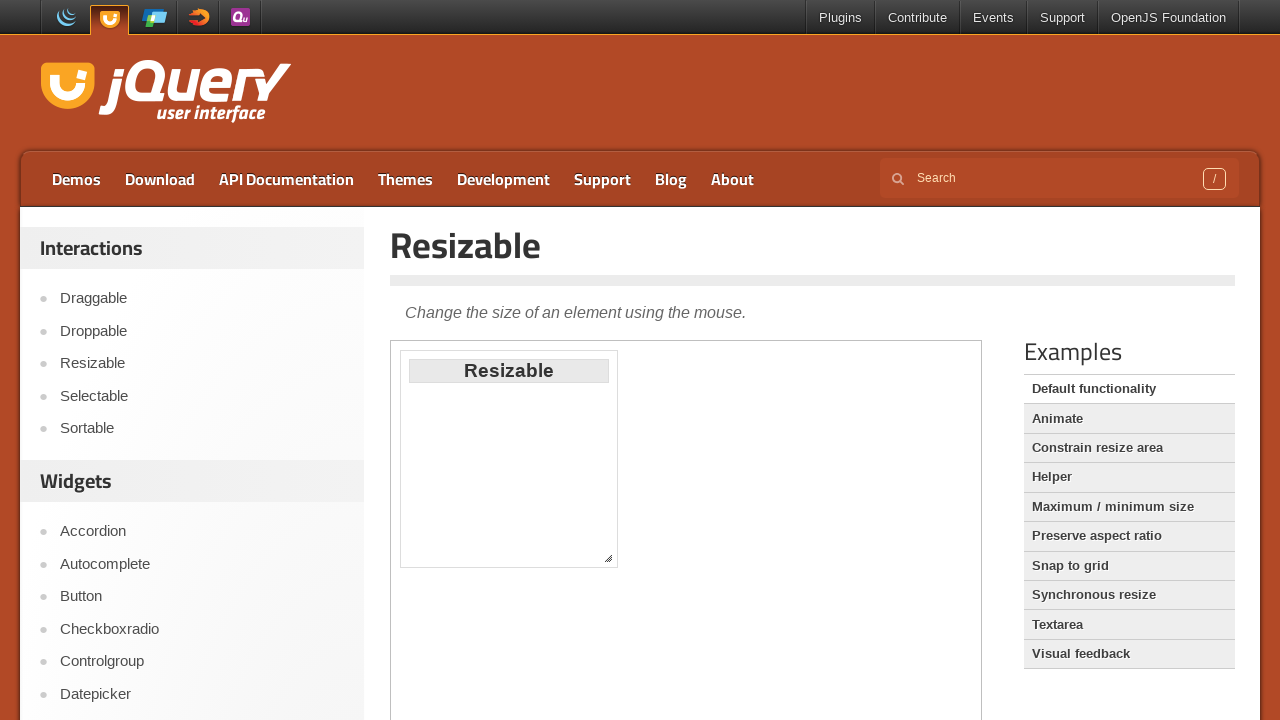

Released mouse button after dragging resize handle at (608, 558)
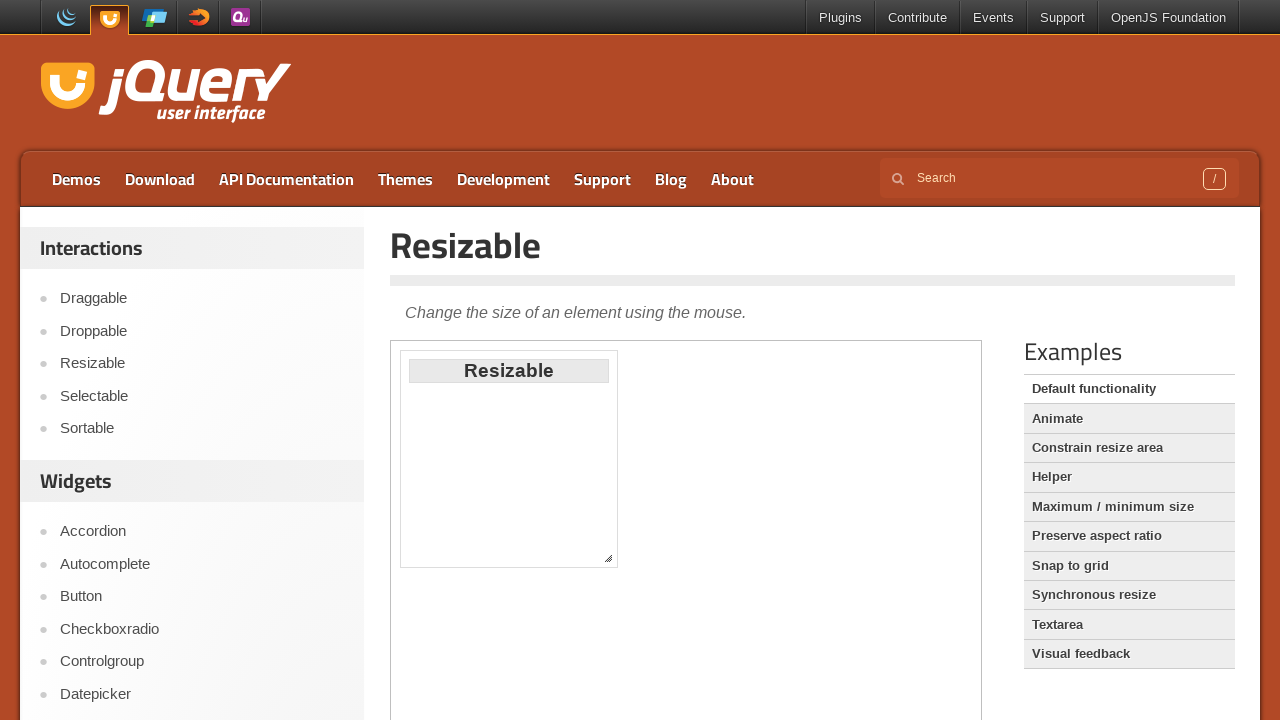

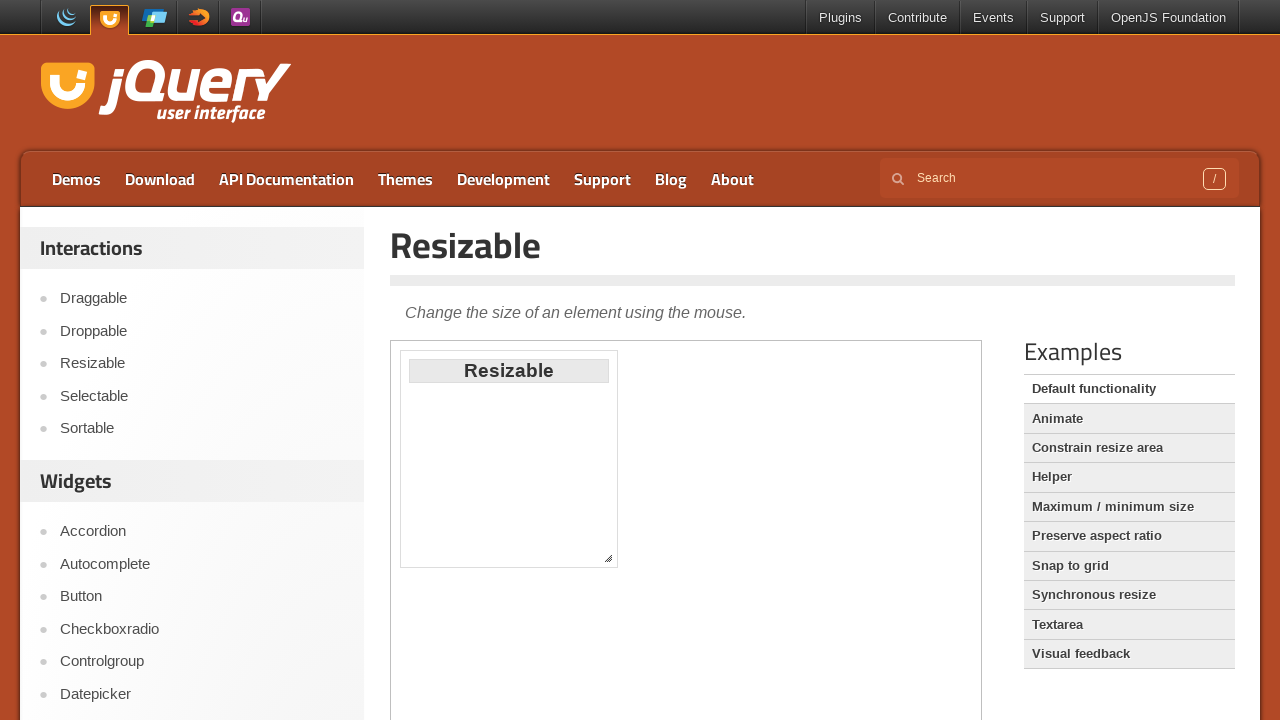